Tests navigation through a website using a hamburger menu to access About and Courses pages, then clicks on a course heading

Starting URL: https://qaautomationlabs.com/

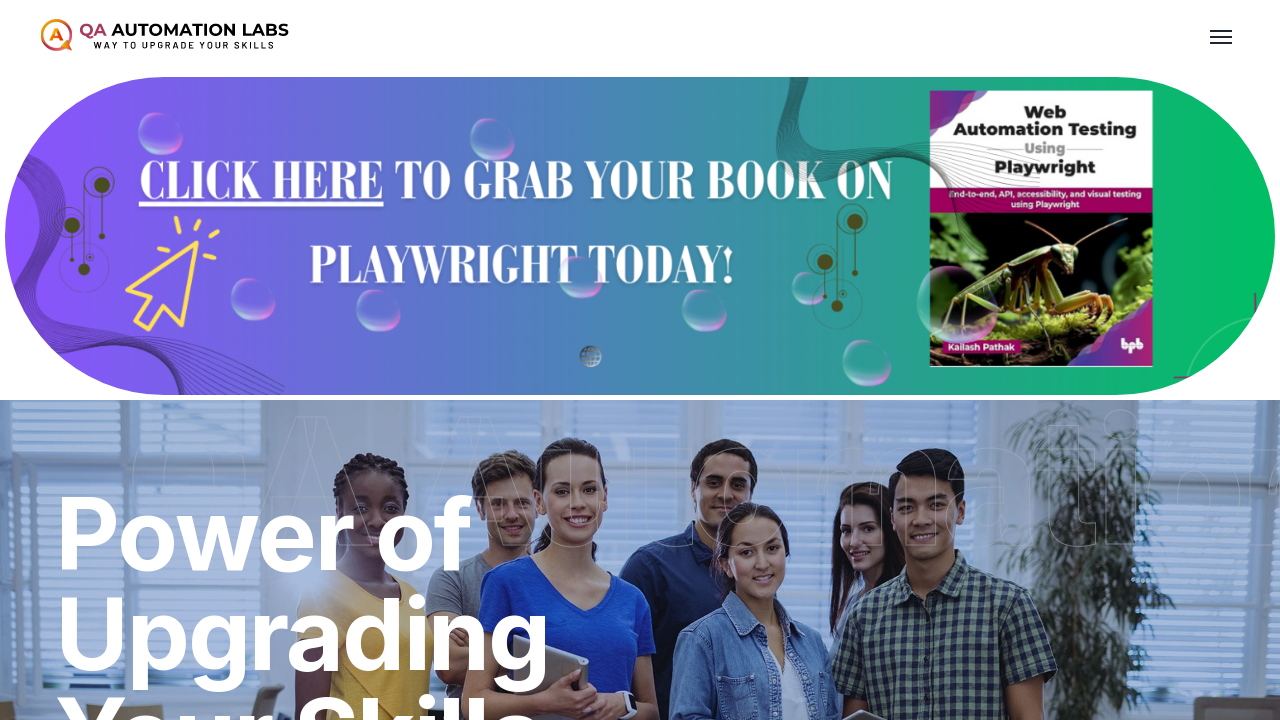

Clicked hamburger menu to open navigation at (1221, 36) on .hamburger
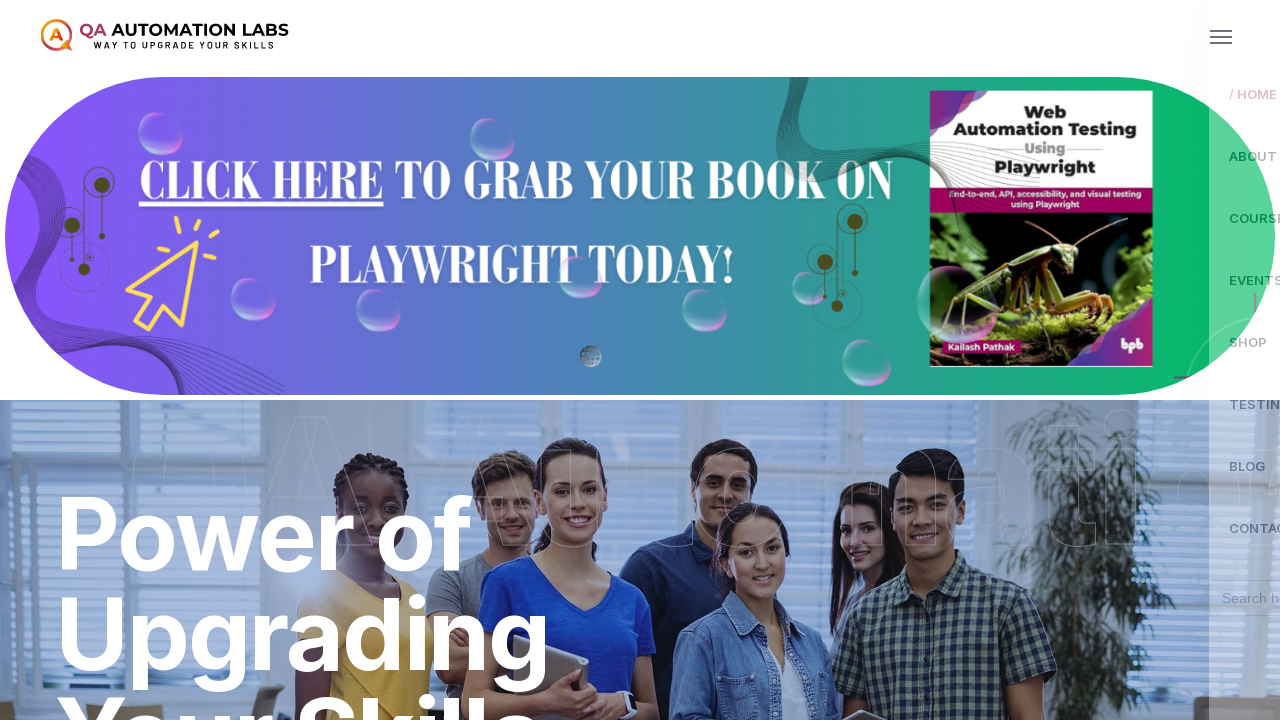

Clicked on About link at (1120, 156) on internal:role=link[name="/ About"i]
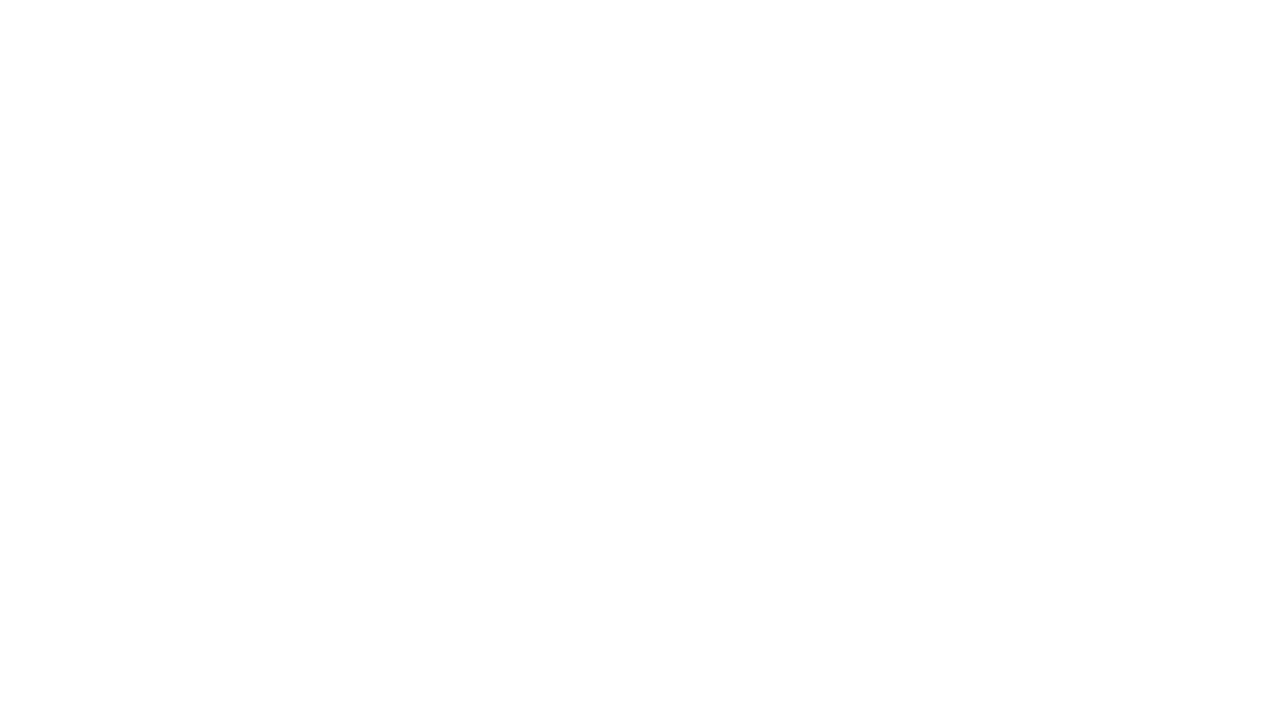

Clicked hamburger menu again to open navigation at (1221, 36) on .hamburger
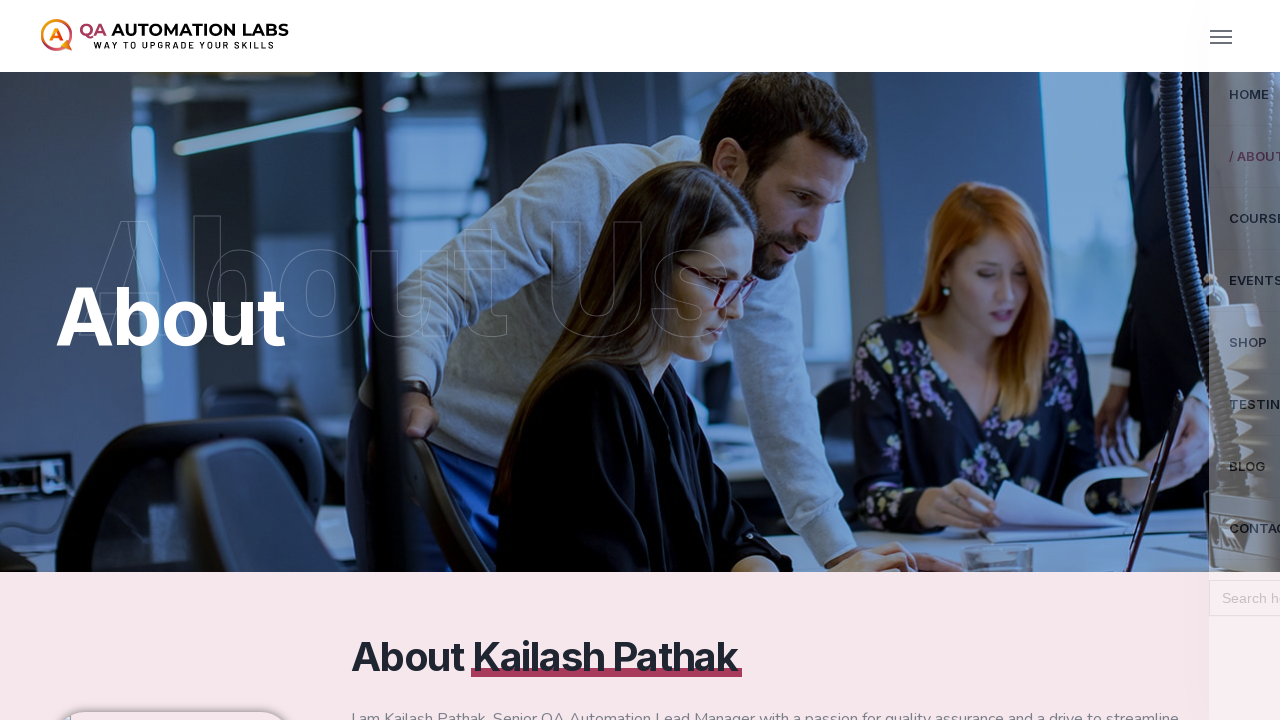

Clicked on Courses link at (1120, 218) on internal:role=link[name="/ Courses"i]
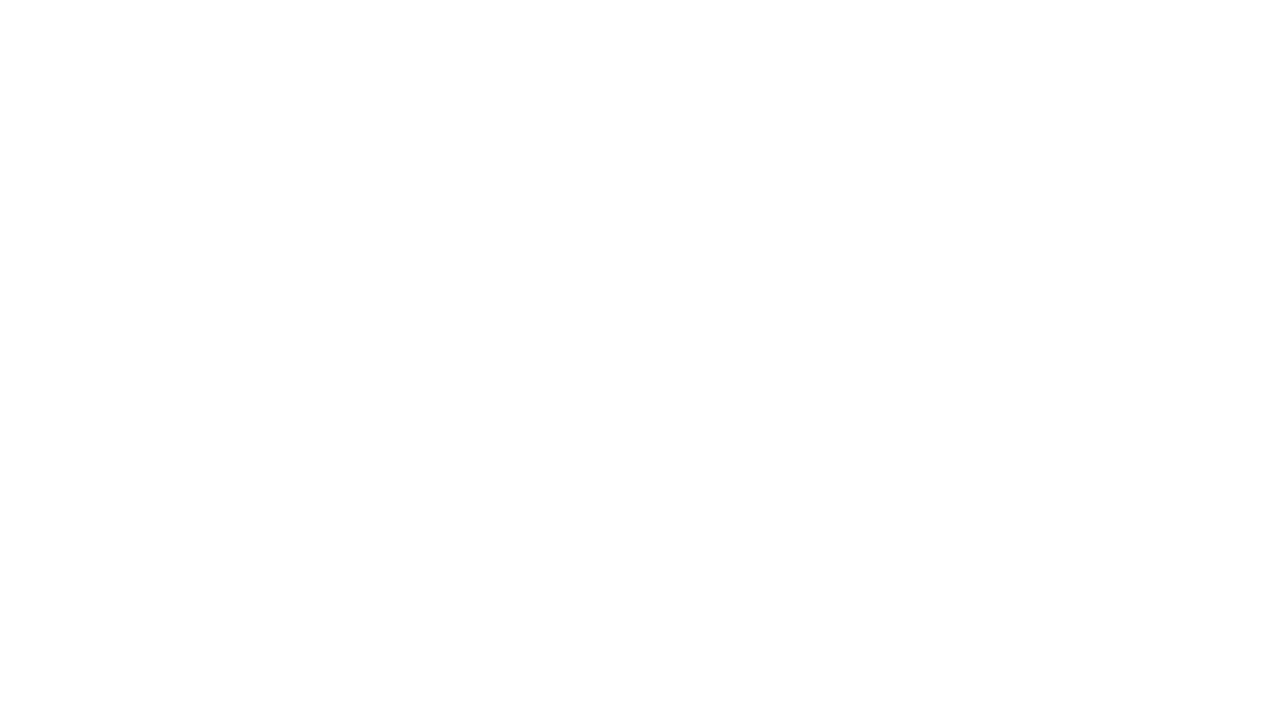

Clicked on 'Starting with Cypress: A' course heading at (240, 514) on internal:role=heading[name="Starting with Cypress: A"i]
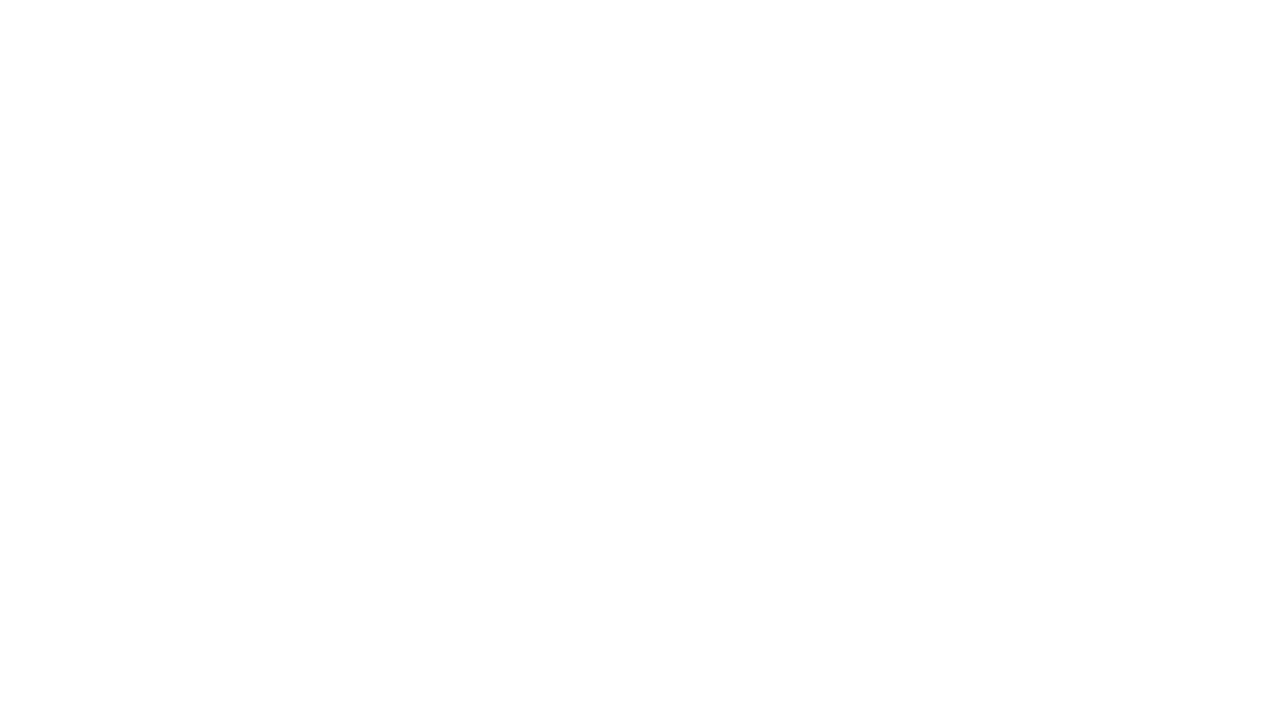

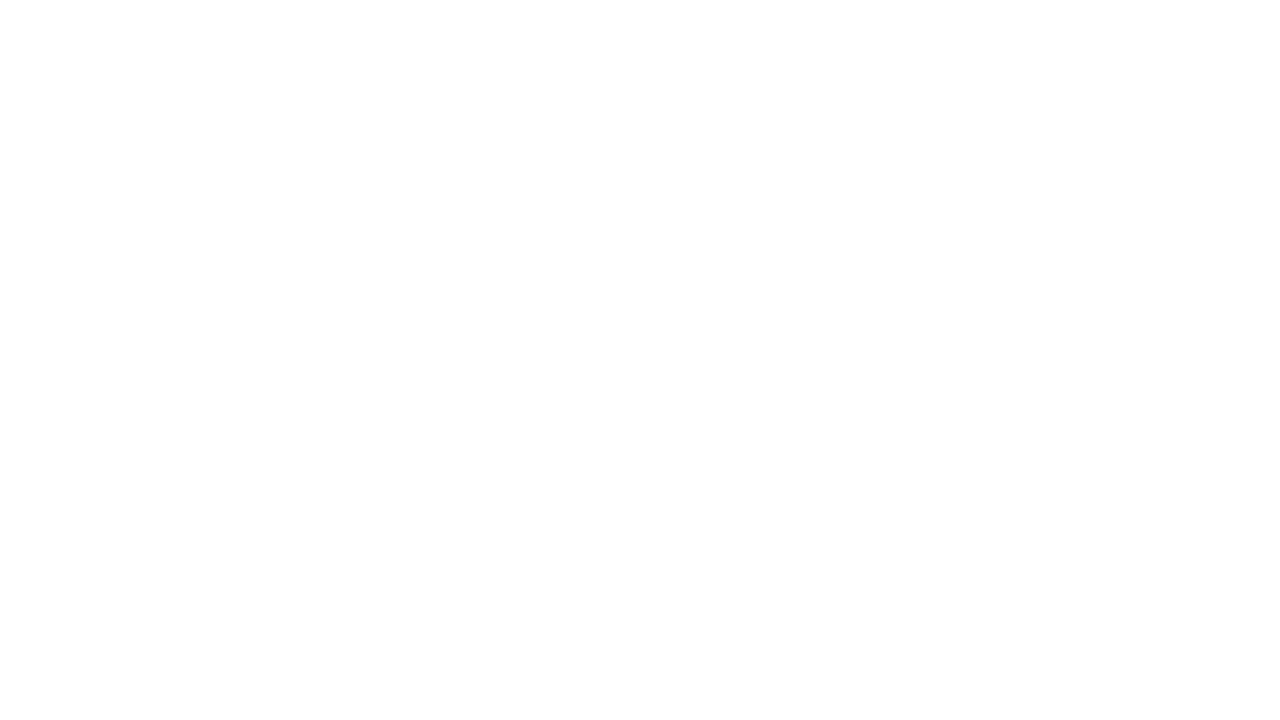